Tests navigation to the products page on Automation Exercise website and clicks on the first product to view its details.

Starting URL: https://www.automationexercise.com

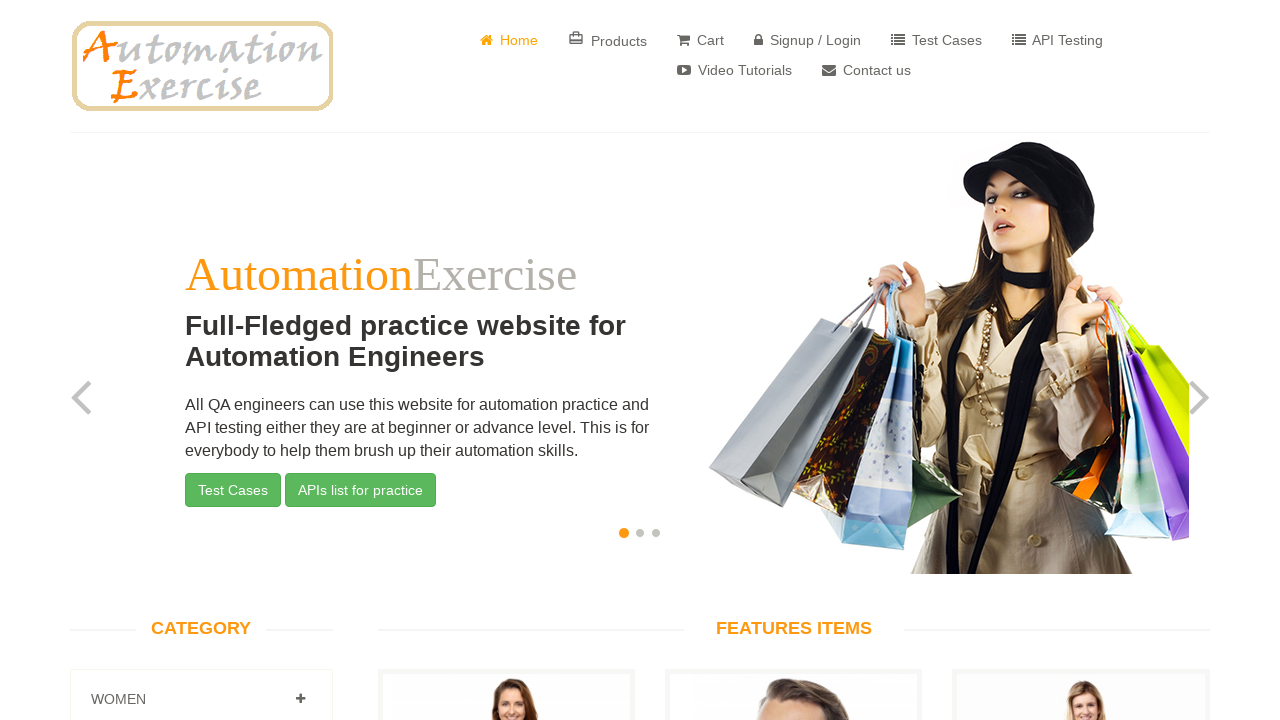

Clicked on products link in navigation at (608, 40) on a[href='/products']
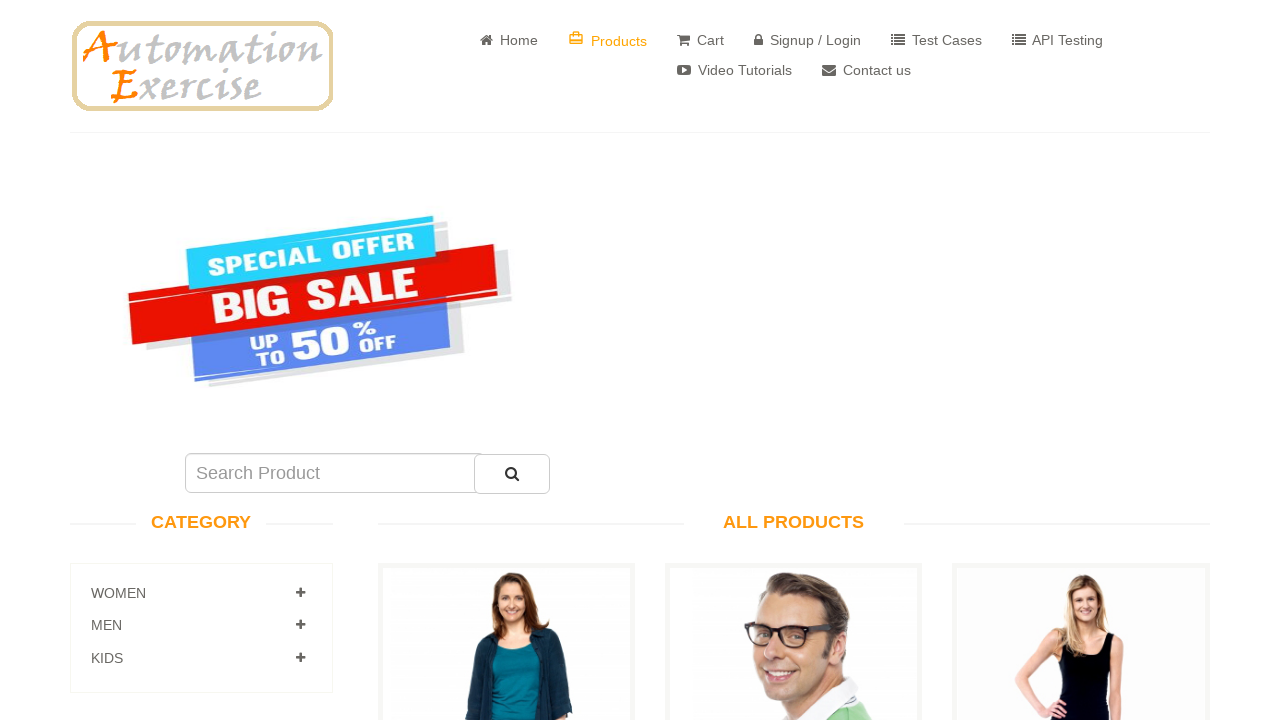

Scrolled down the page using PageDown
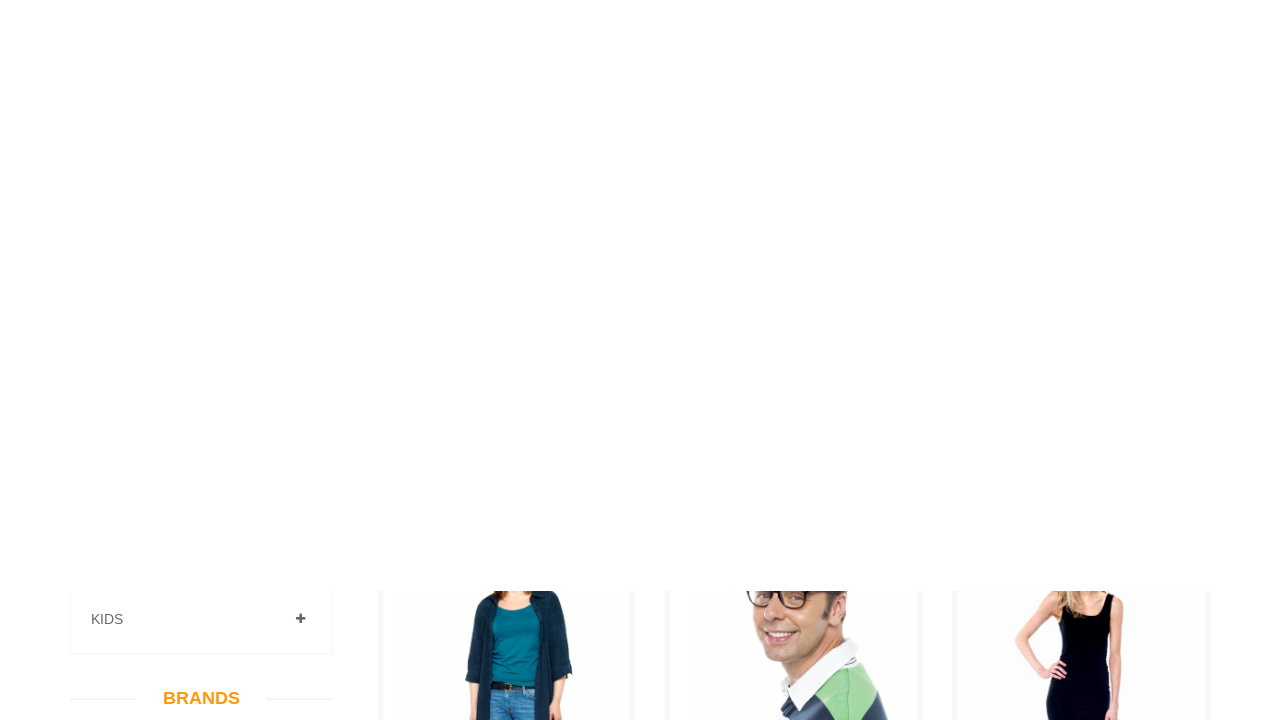

Clicked on the first product to view its details at (506, 271) on a[data-product-id='1']
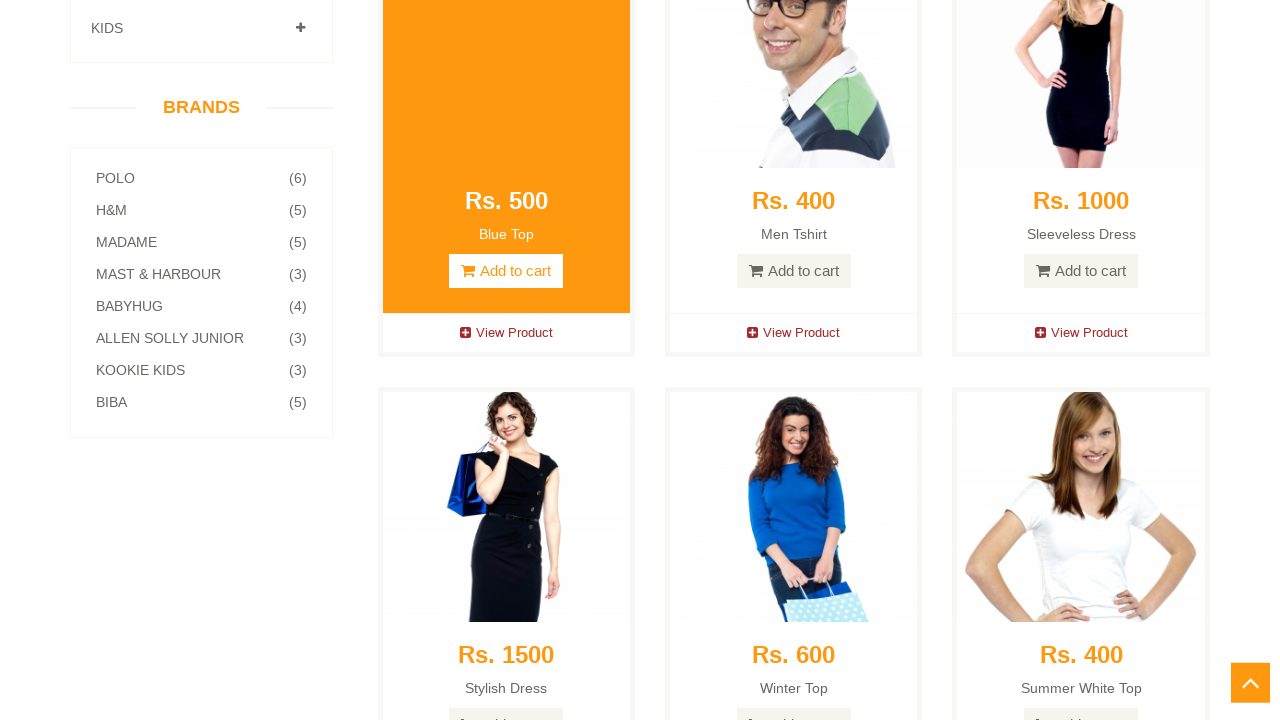

Product details page loaded and network idle
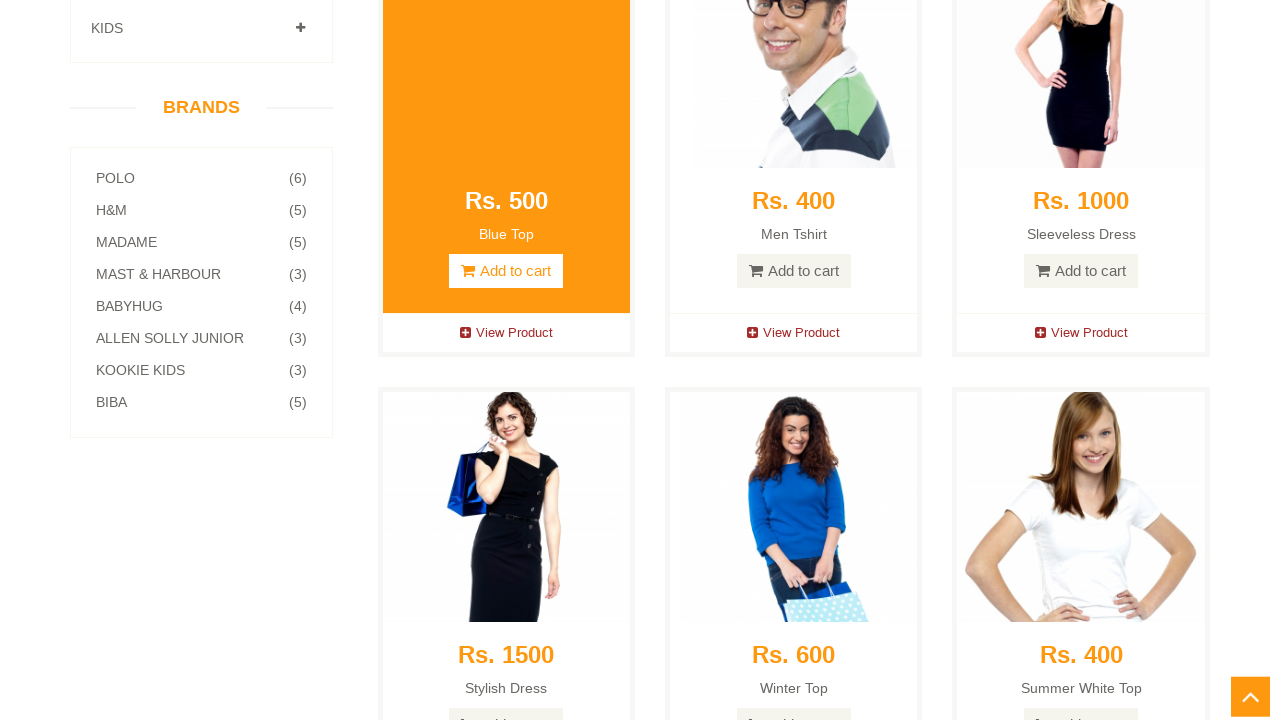

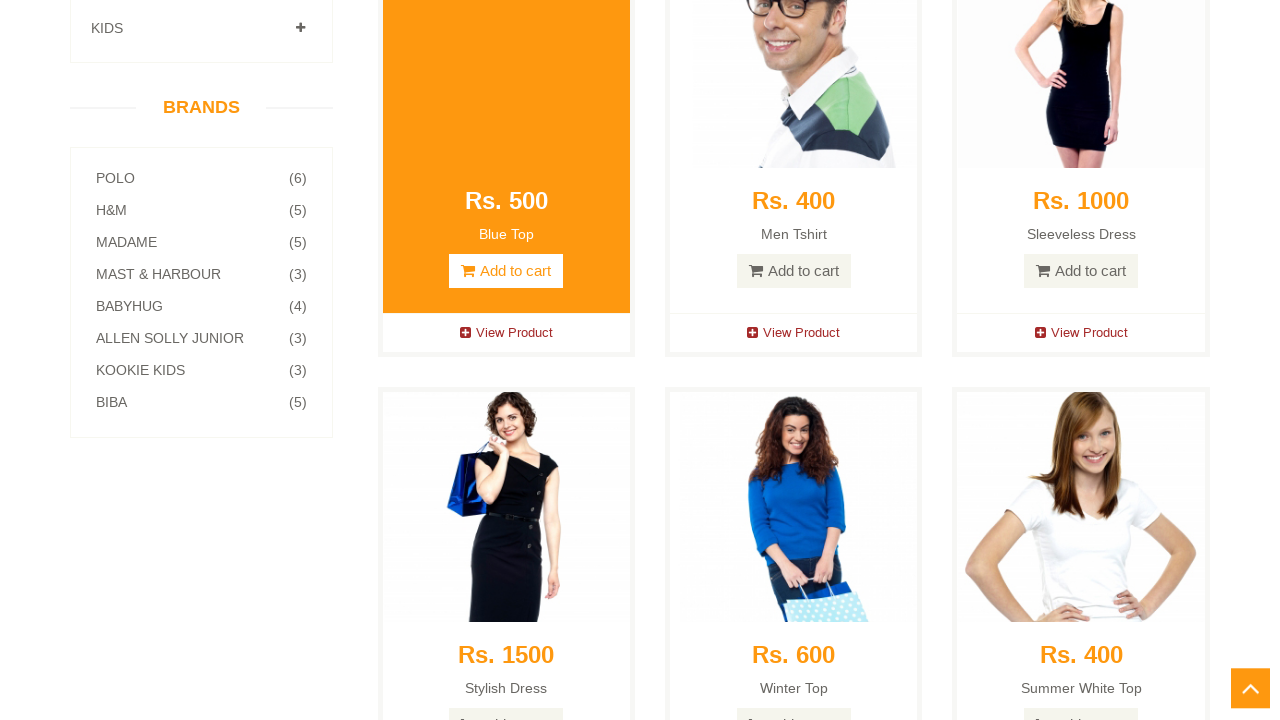